Tests navigation from Quick start page to Selenide examples GitHub organization page

Starting URL: https://selenide.org/quick-start.html

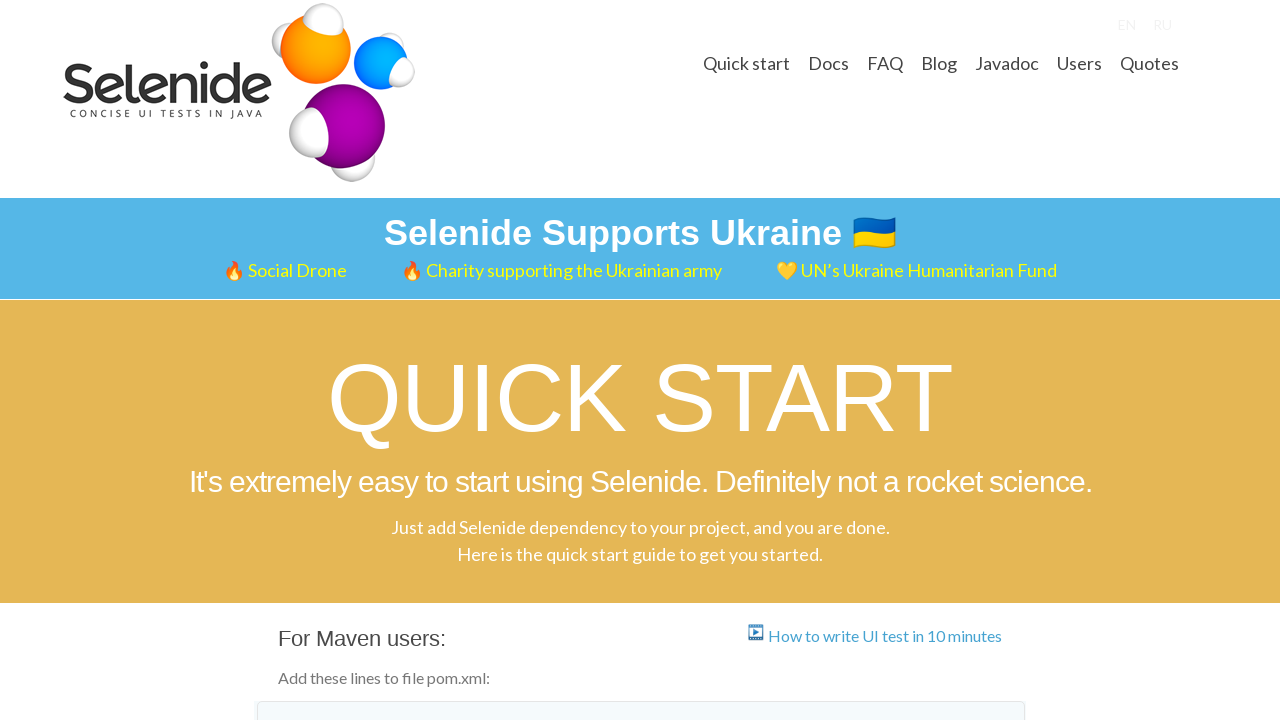

Clicked Selenide examples GitHub link using JavaScript click
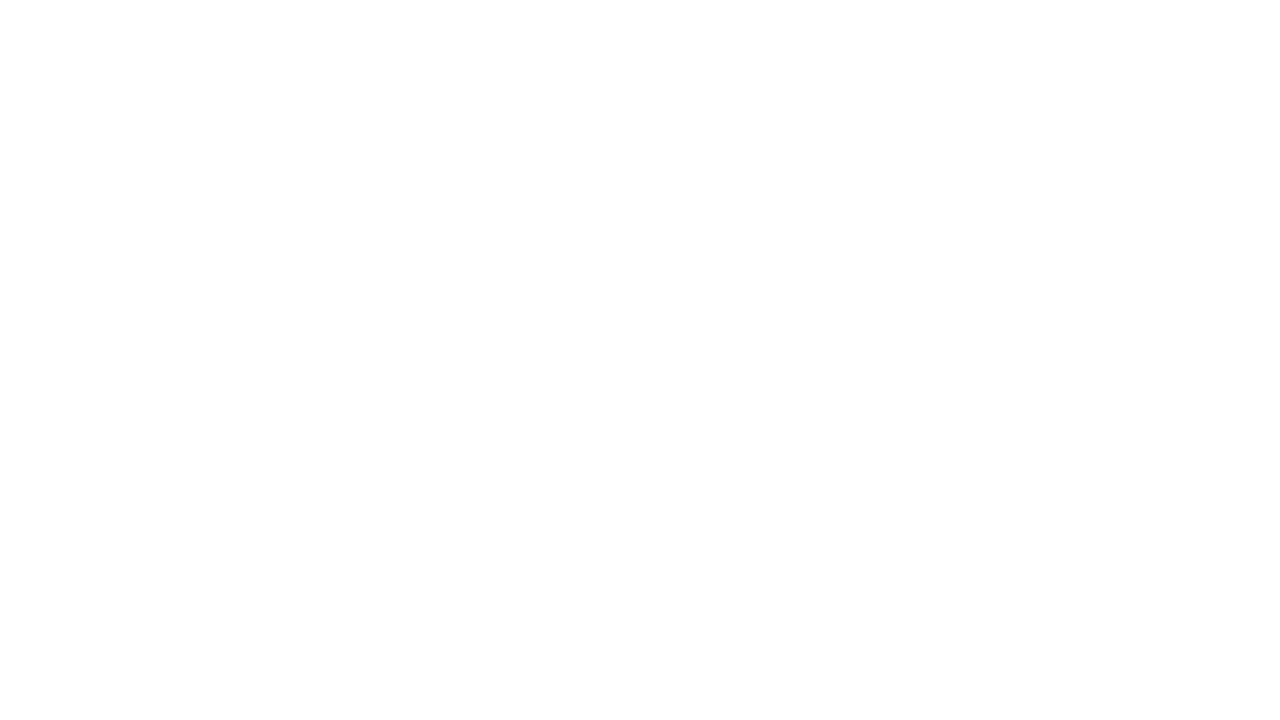

GitHub organization page loaded and orghead element appeared
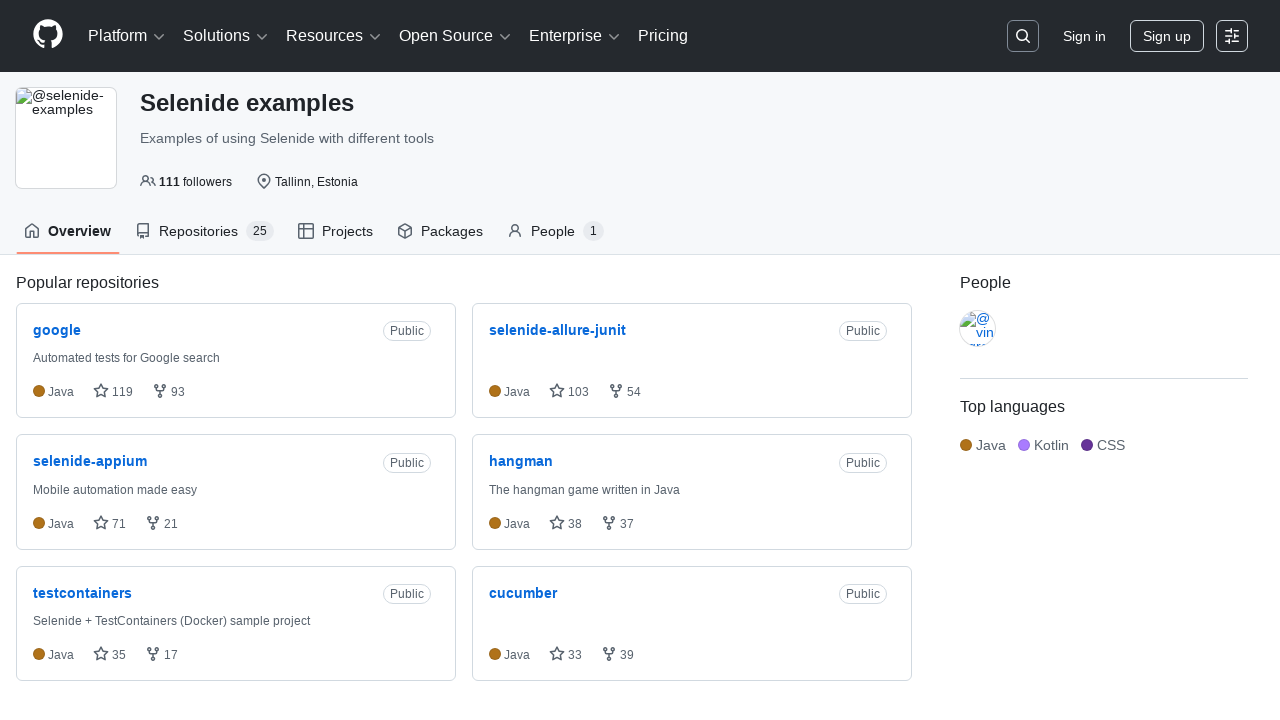

Verified 'Selenide examples' text is present in organization header
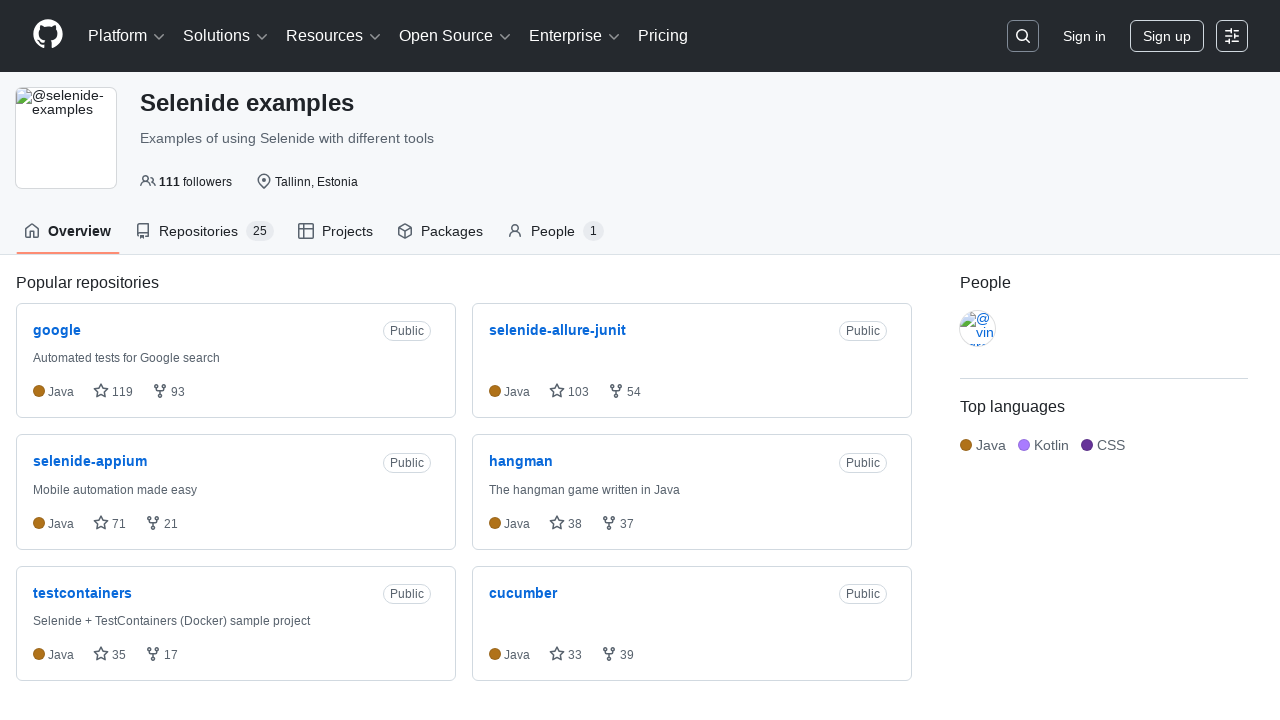

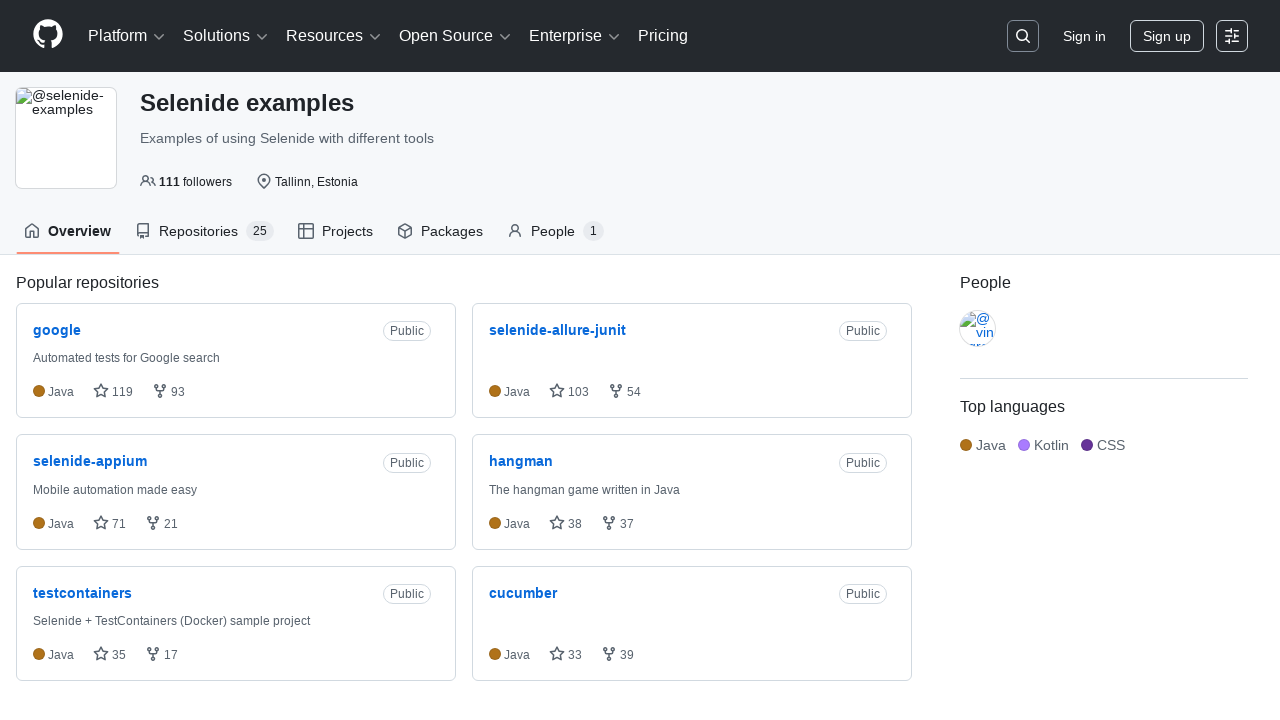